Tests opening the Samsung Galaxy S6 product page on demoblaze.com and verifies the product title is displayed correctly

Starting URL: https://demoblaze.com/

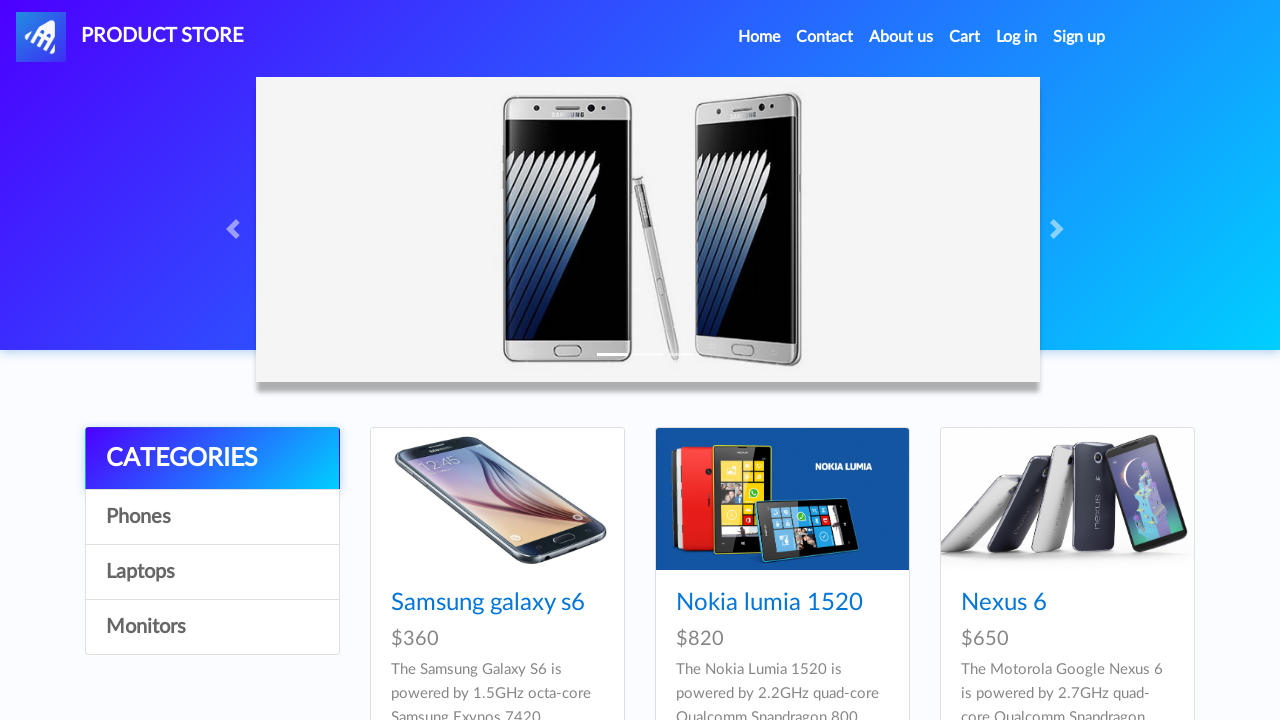

Clicked on Samsung Galaxy S6 product link at (488, 603) on xpath=//a[text()="Samsung galaxy s6"]
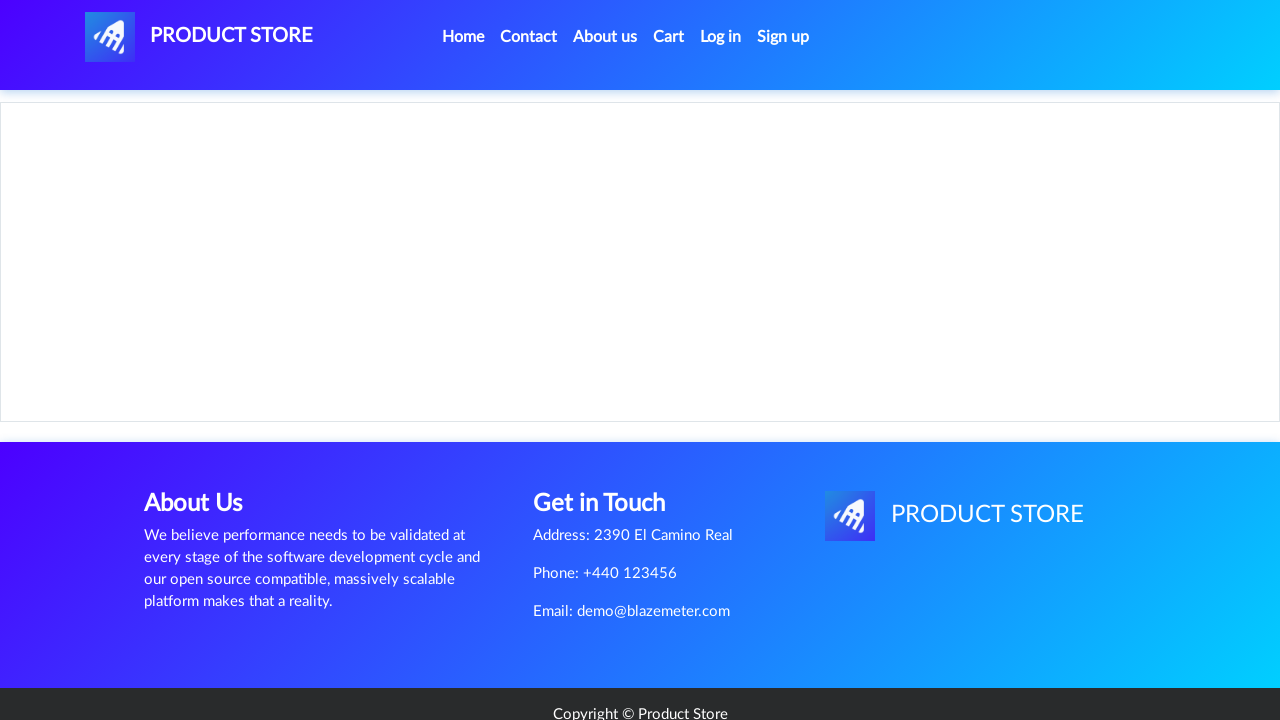

Product page loaded - h2 selector appeared
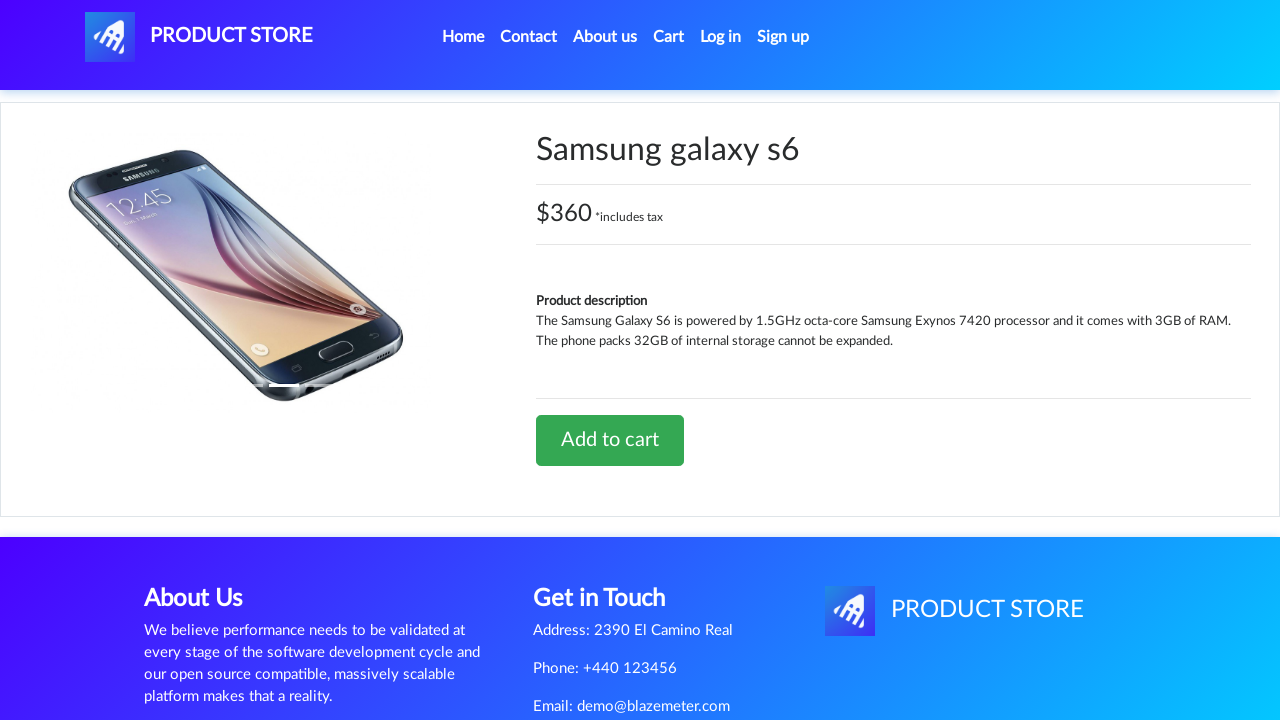

Located product title element
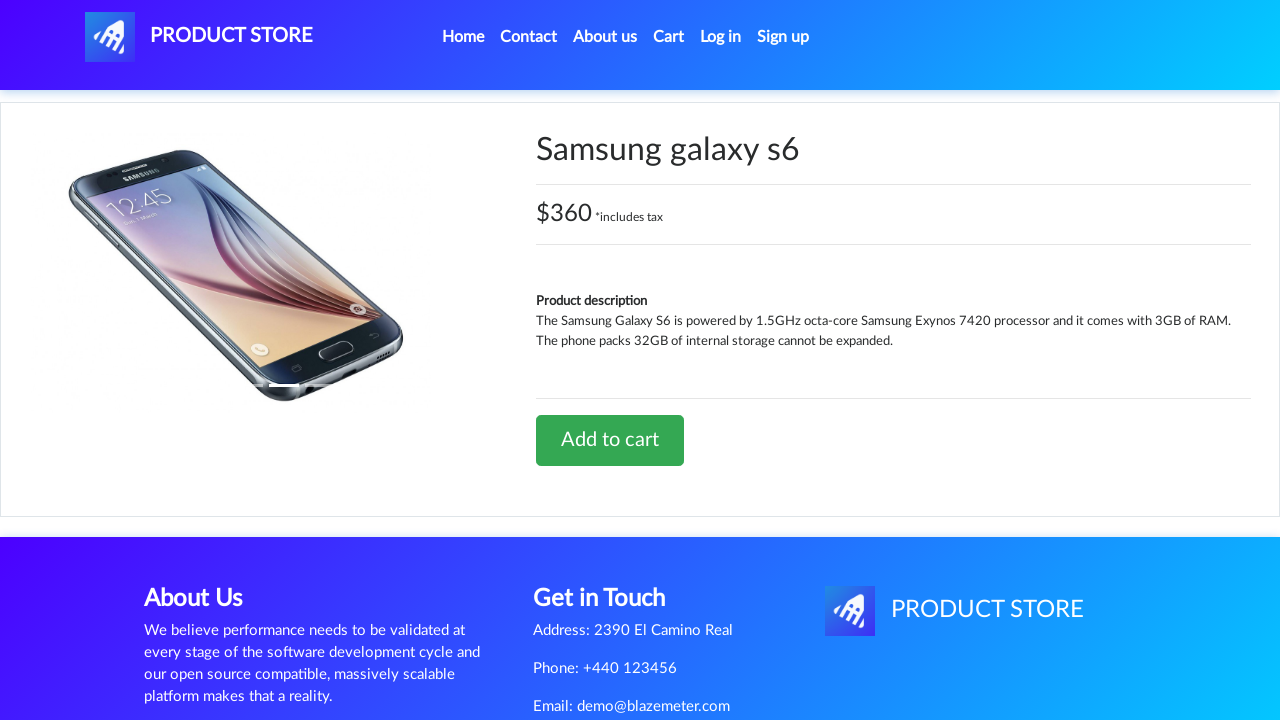

Verified product title is 'Samsung galaxy s6'
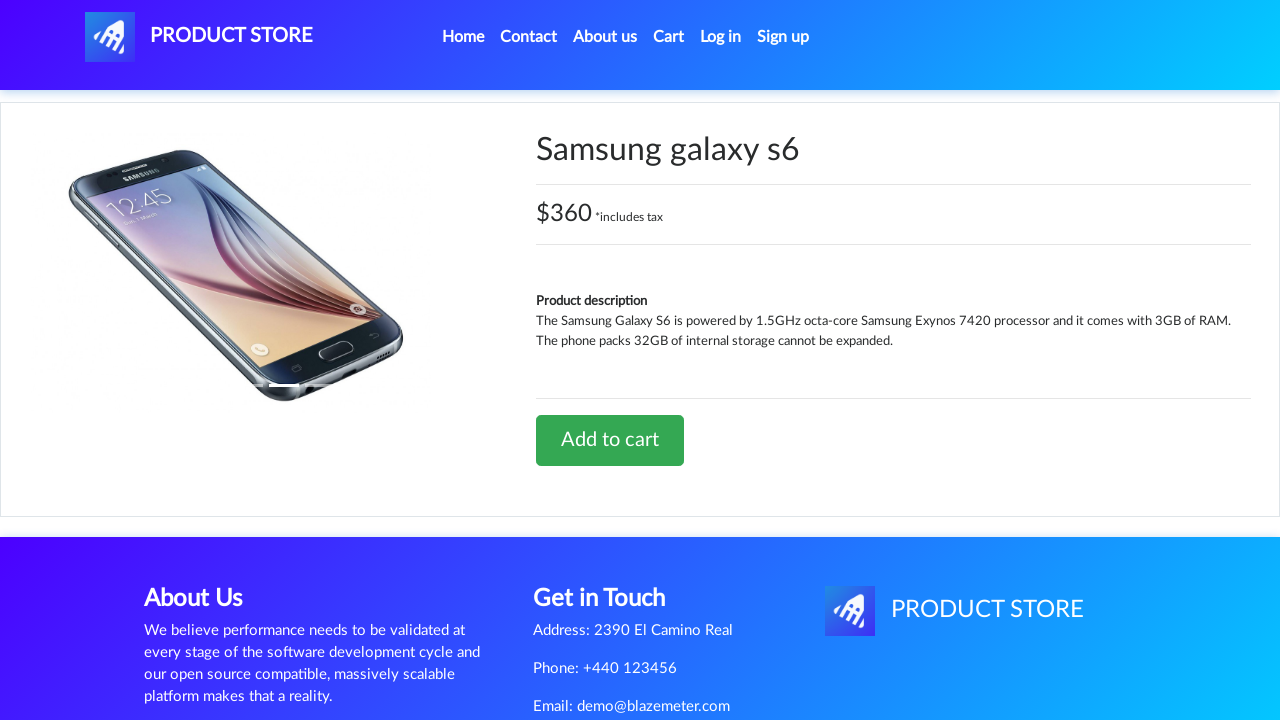

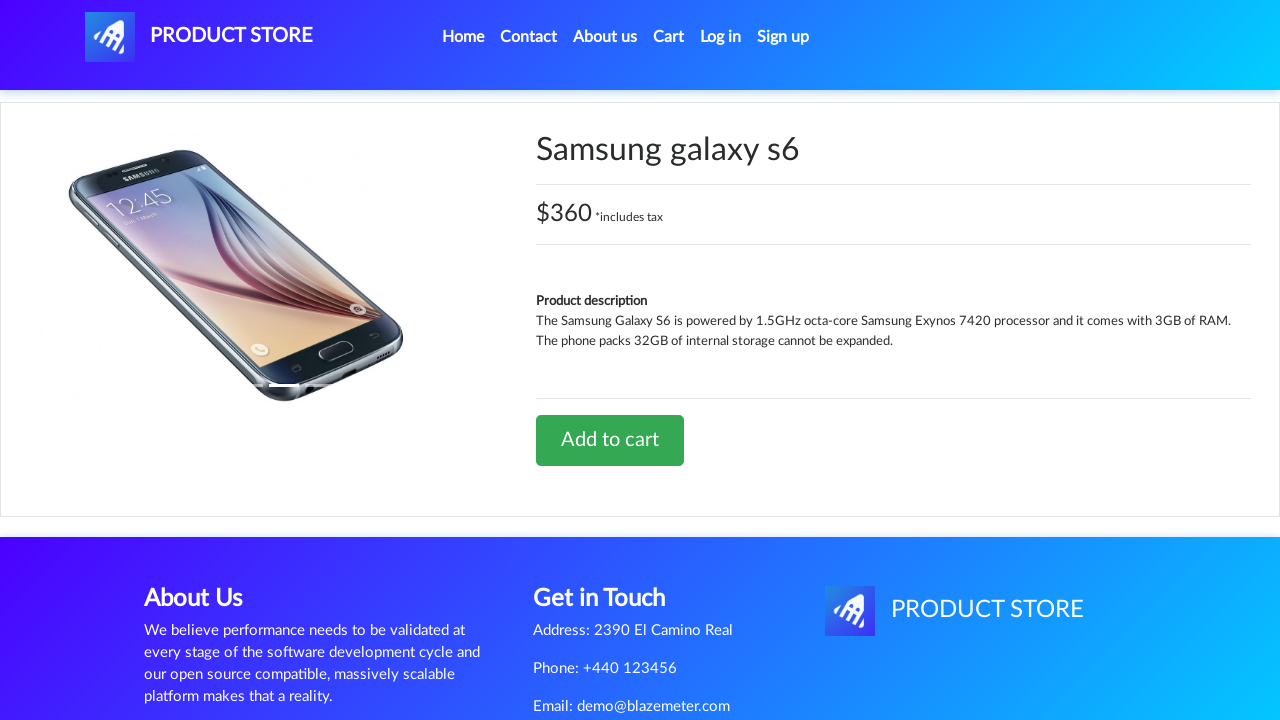